Tests page scrolling functionality by scrolling down 1000 pixels and then scrolling back up 1000 pixels on the Selenium downloads page

Starting URL: https://www.selenium.dev/downloads/

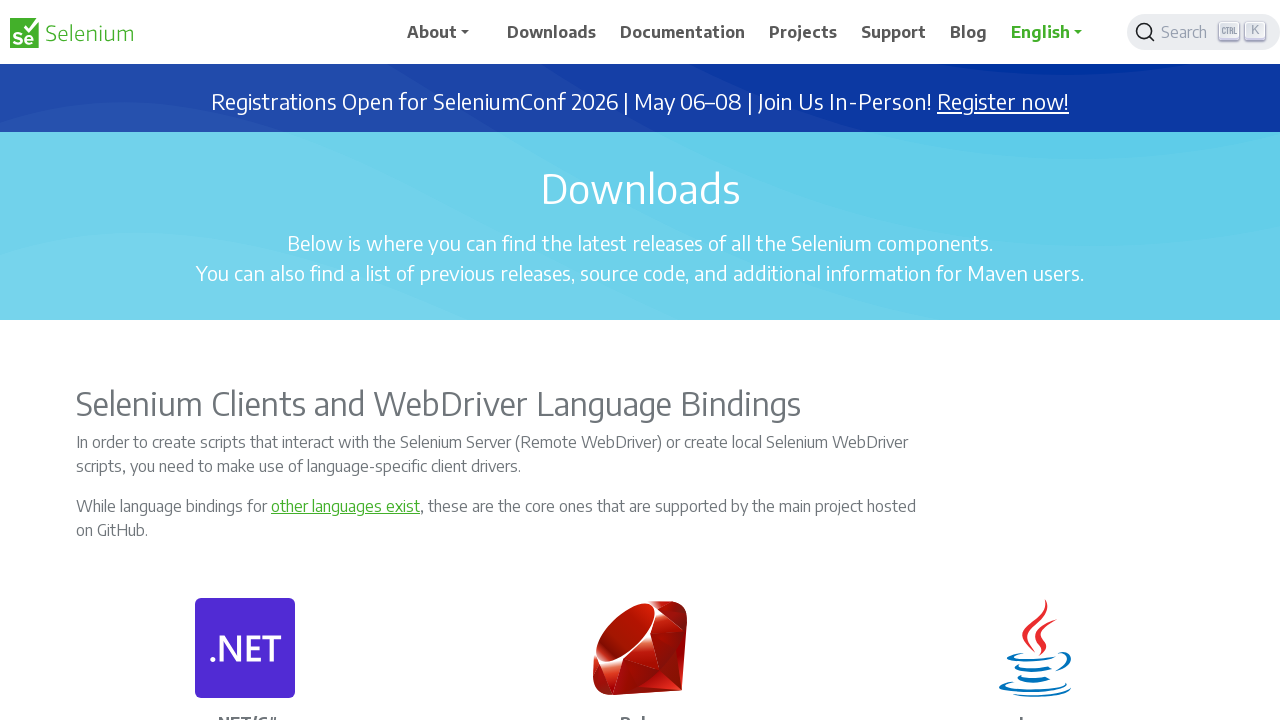

Scrolled down 1000 pixels on Selenium downloads page
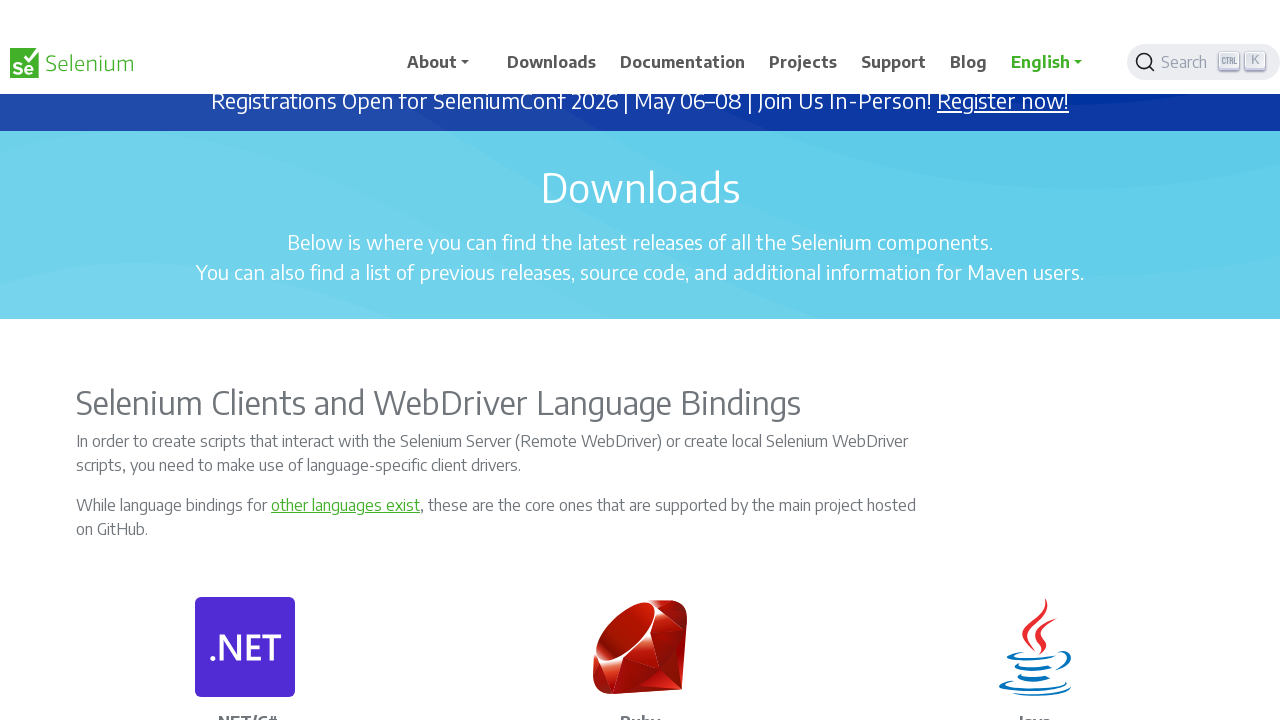

Waited 2 seconds to observe scroll position
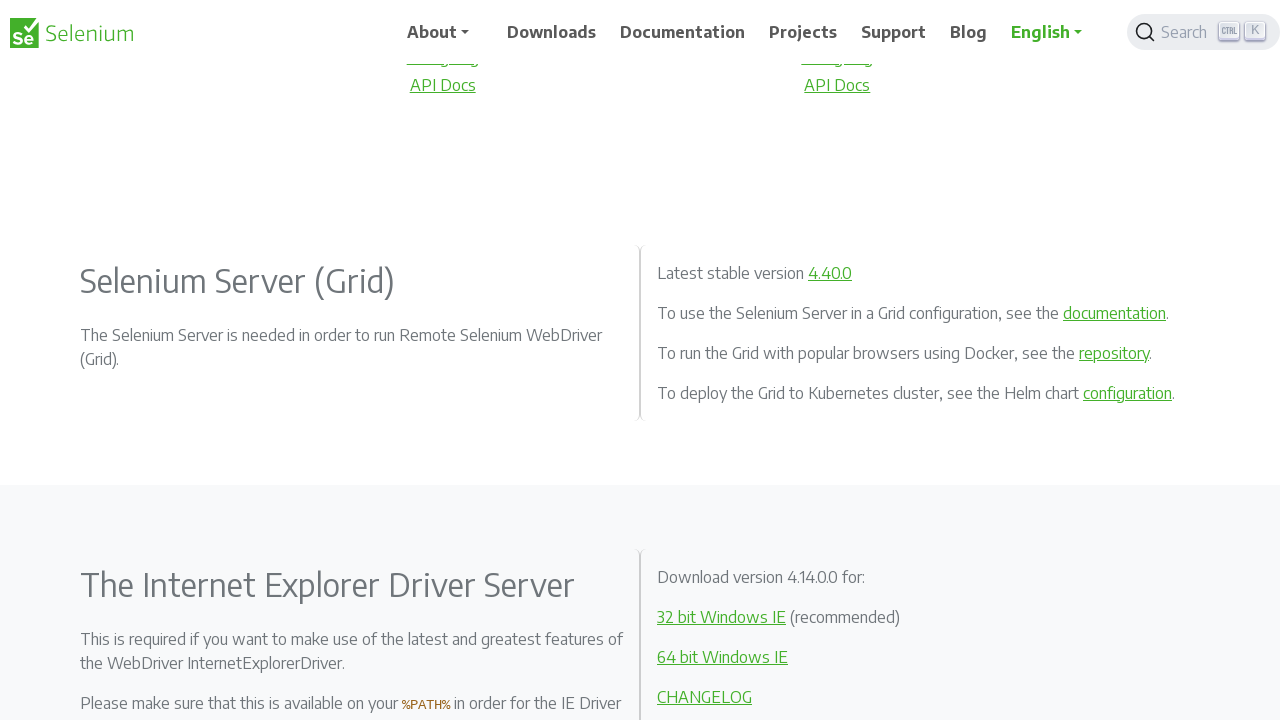

Scrolled back up 1000 pixels to original position
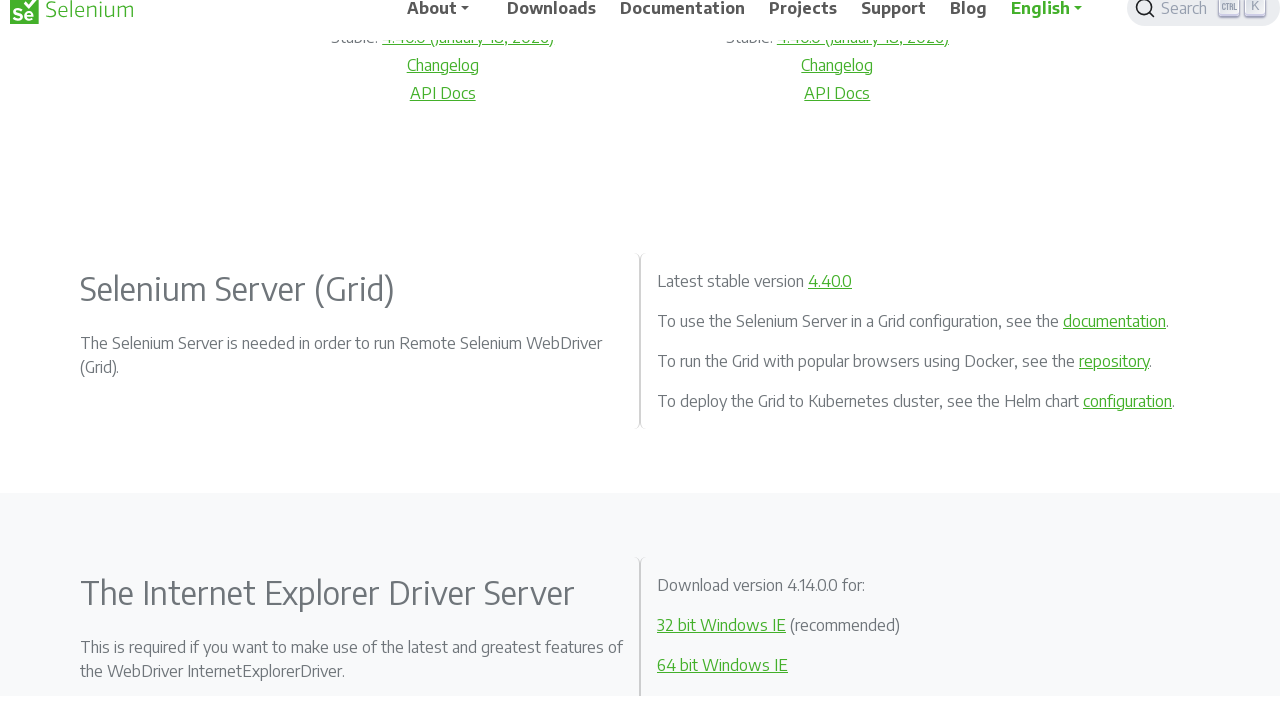

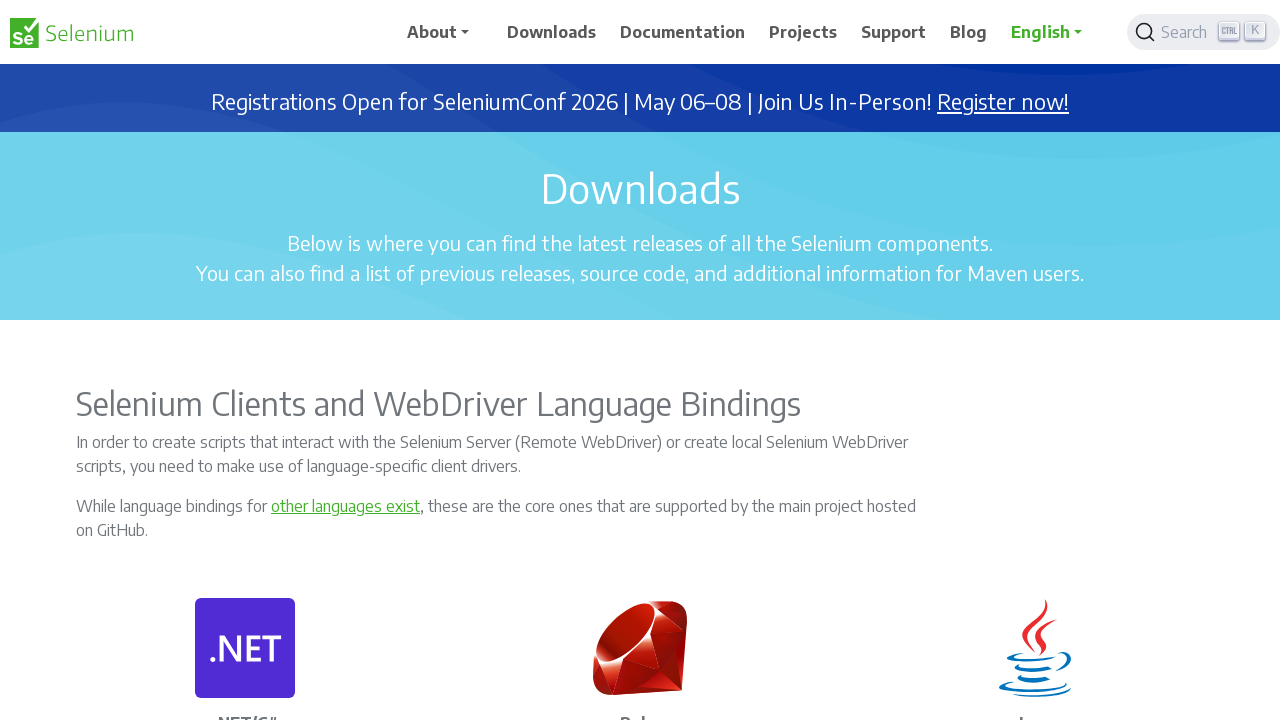